Tests browser window/tab handling by clicking social media links (LinkedIn, Facebook, Twitter, YouTube) which open new tabs, then iterates through all tabs, closes the child tabs, and switches back to the parent window.

Starting URL: https://opensource-demo.orangehrmlive.com/web/index.php/auth/login

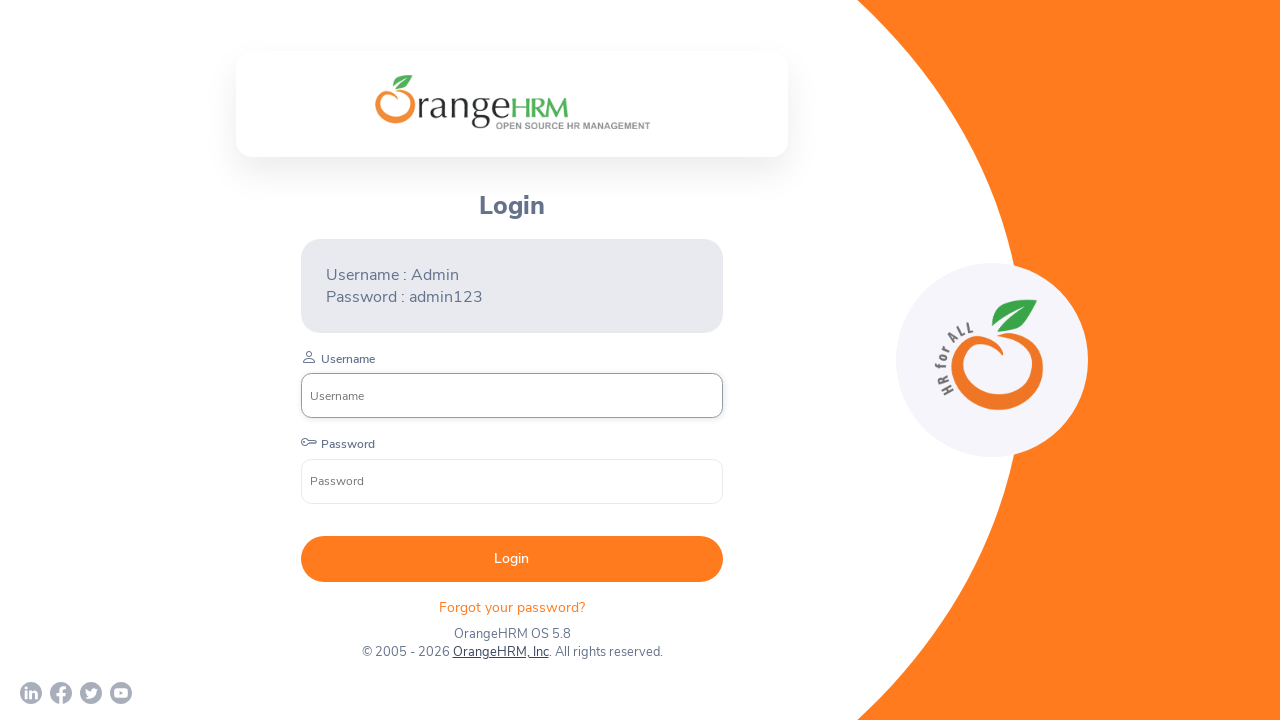

Waited for page to load with networkidle state
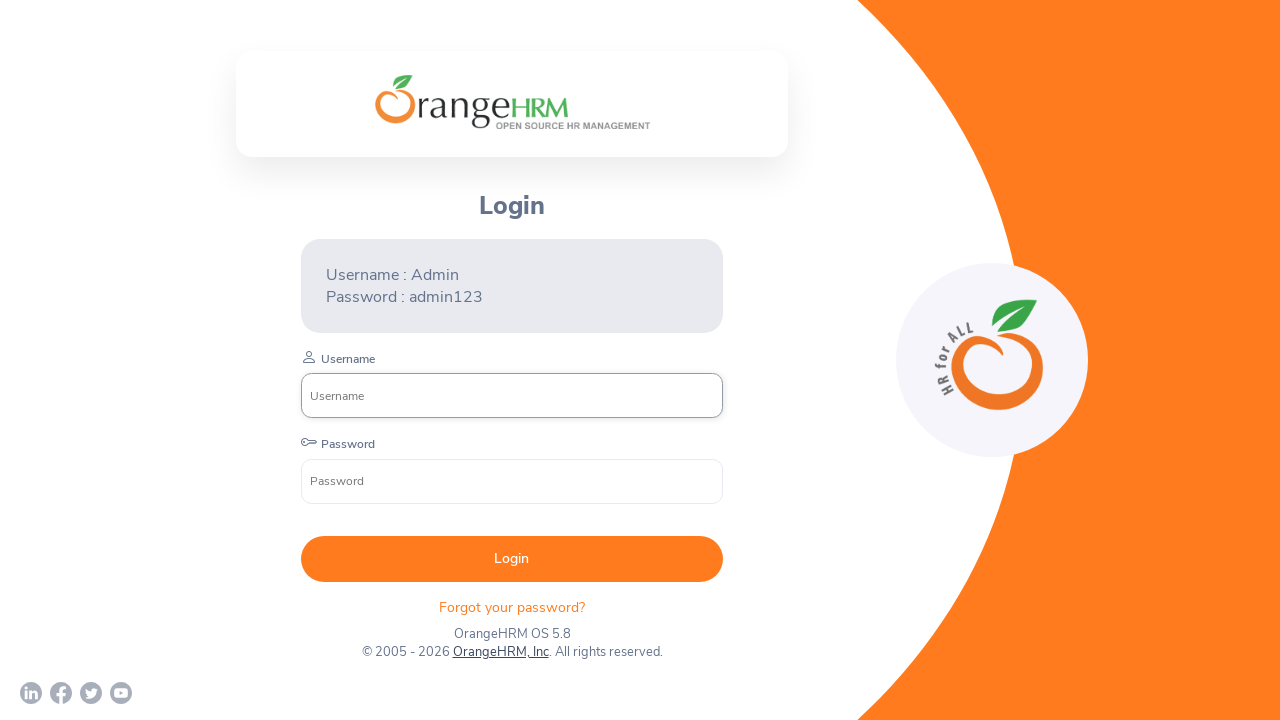

Clicked LinkedIn social media link, opening new tab at (31, 693) on a[href*='linkedin']
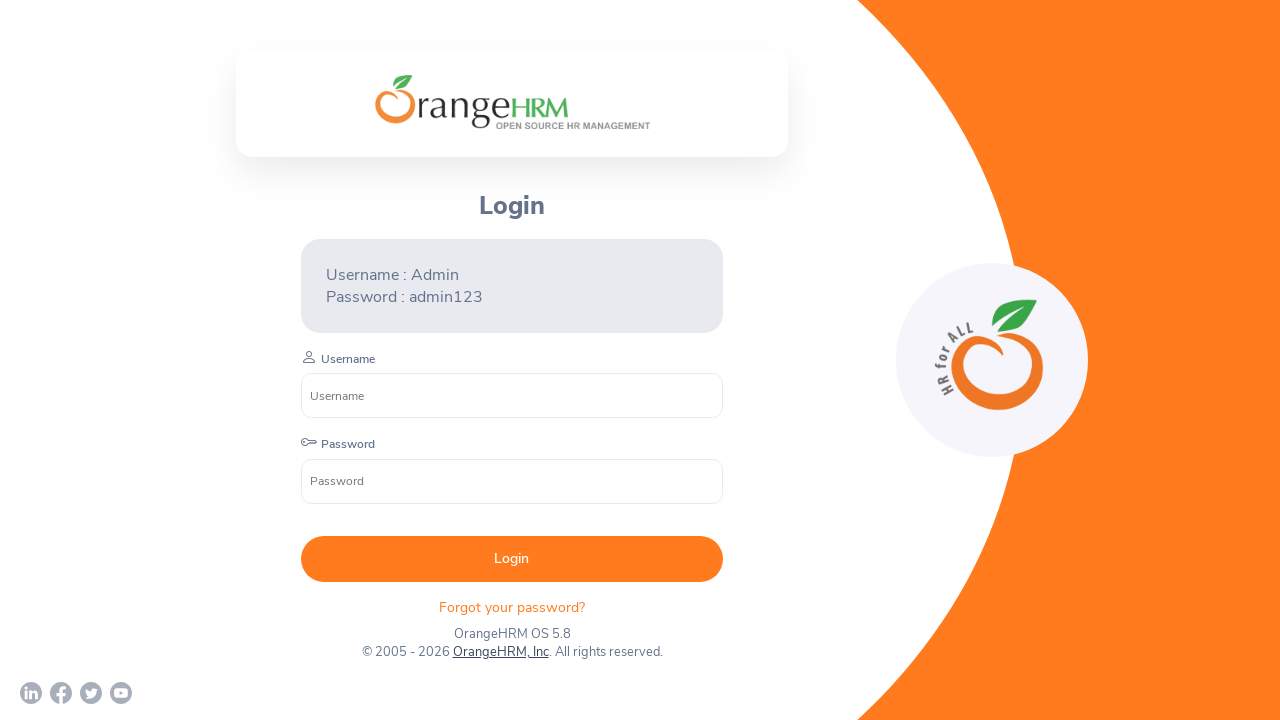

Clicked Facebook social media link, opening new tab at (61, 693) on a[href*='facebook']
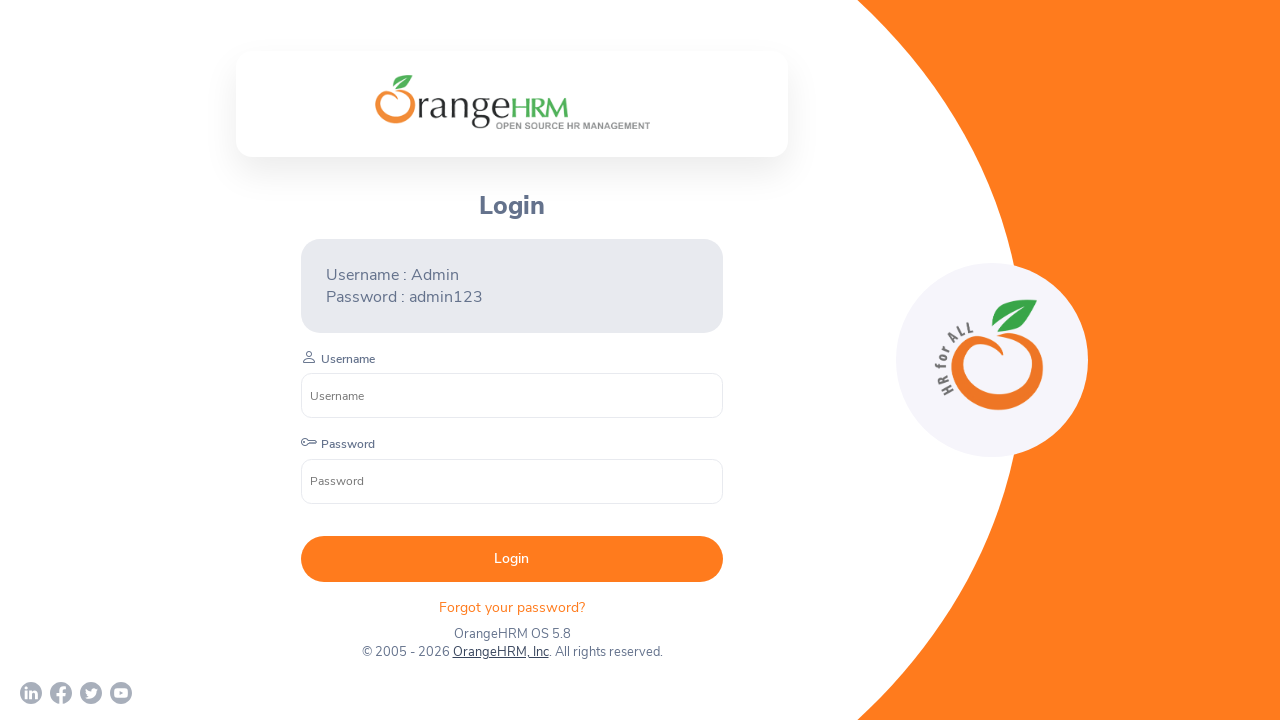

Clicked Twitter social media link, opening new tab at (91, 693) on a[href*='twitter']
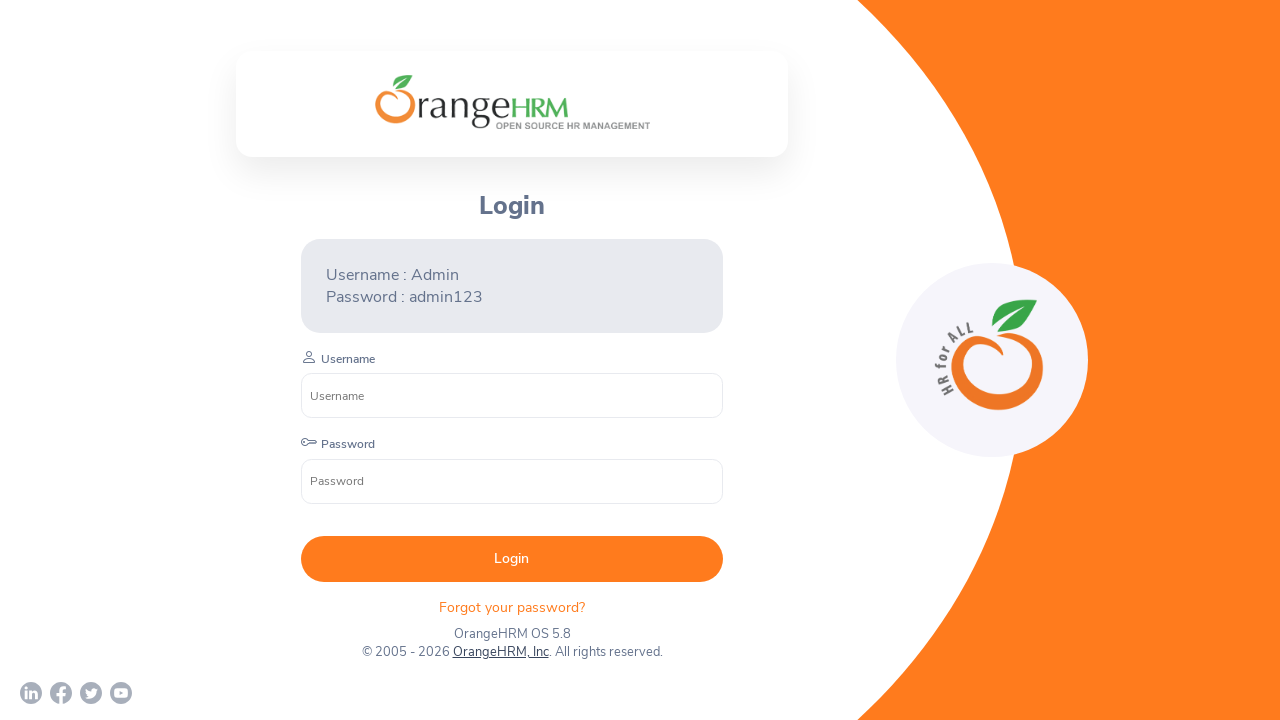

Clicked YouTube social media link, opening new tab at (121, 693) on a[href*='youtube']
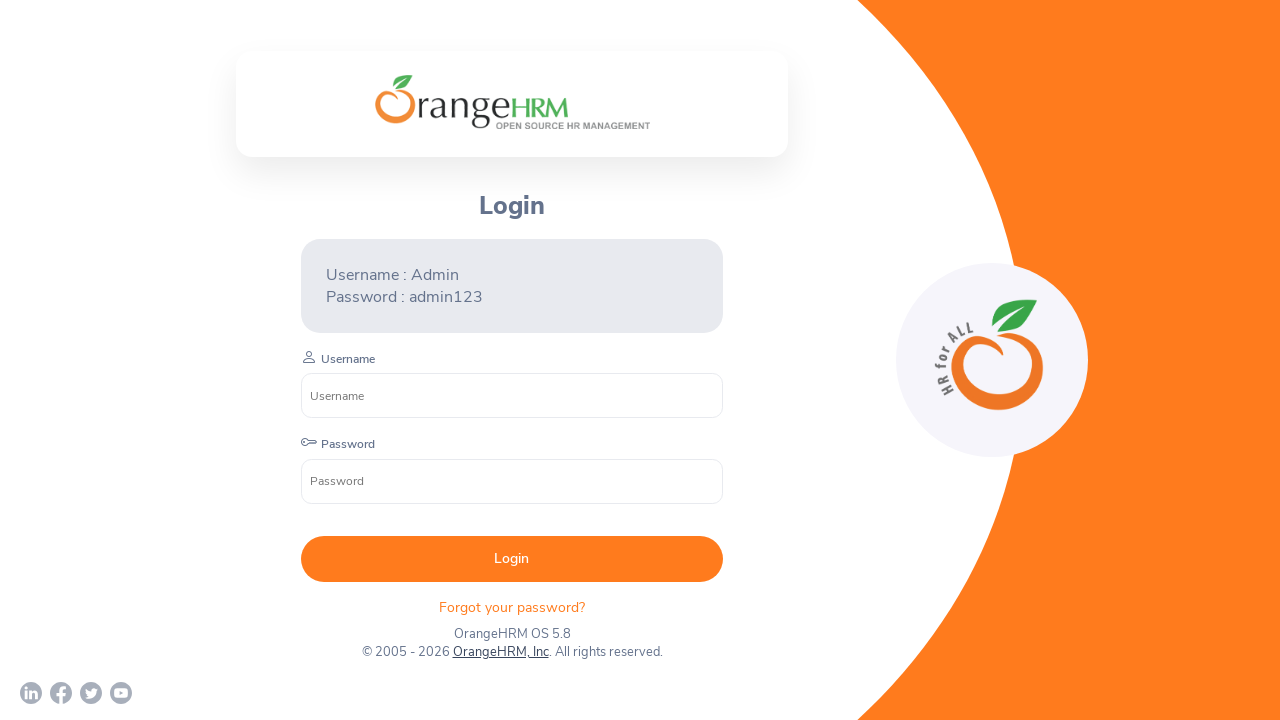

Waited 1 second for all tabs to fully open
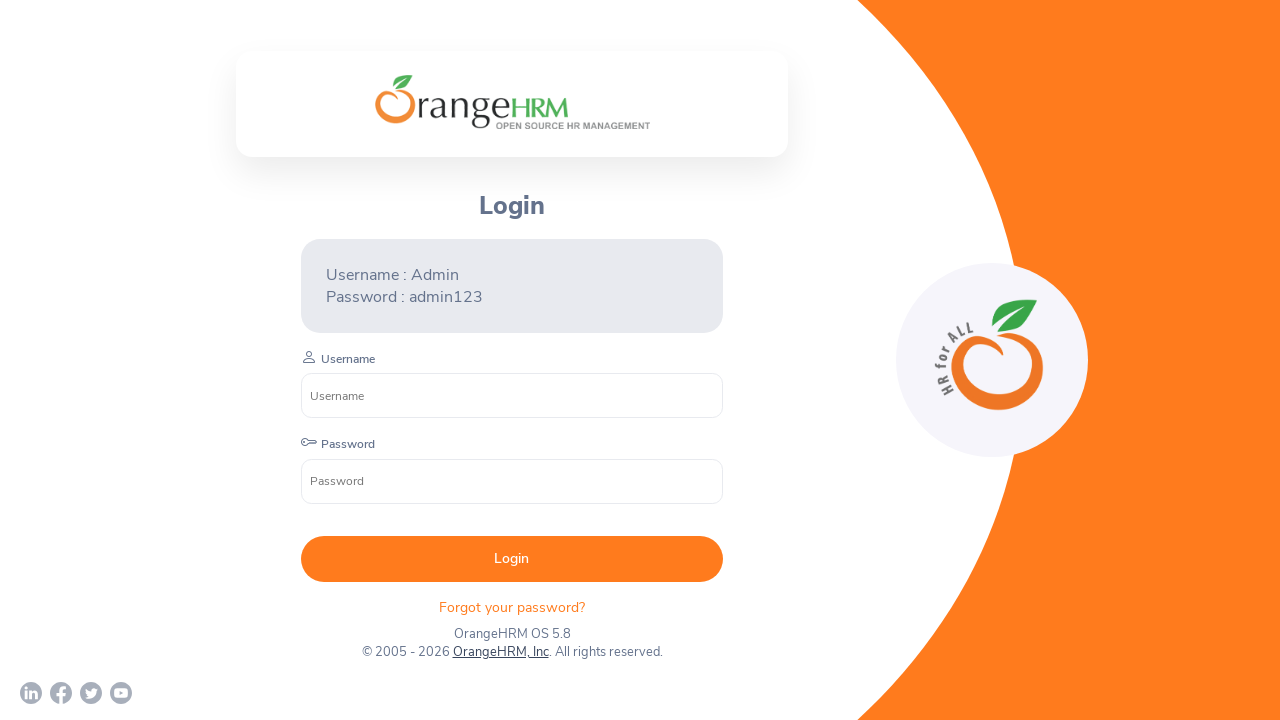

Retrieved all open pages/tabs, total count: 5
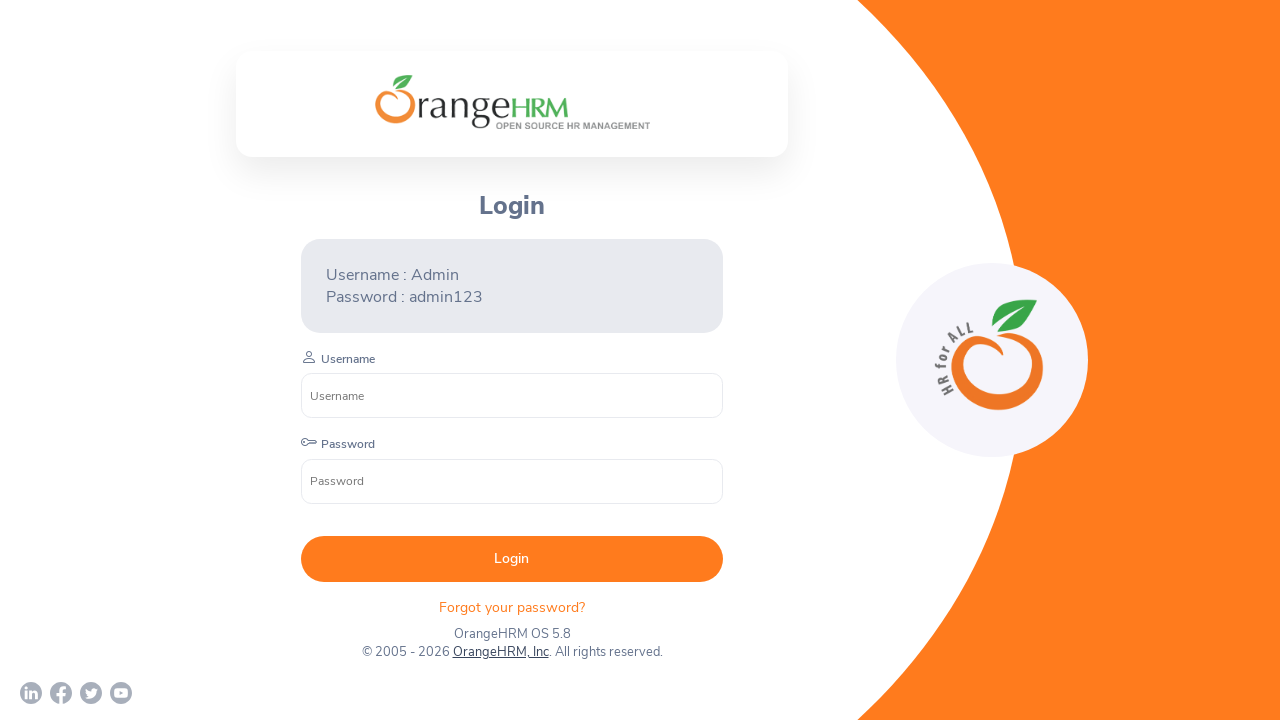

Closing child tab with URL: chrome-error://chromewebdata/
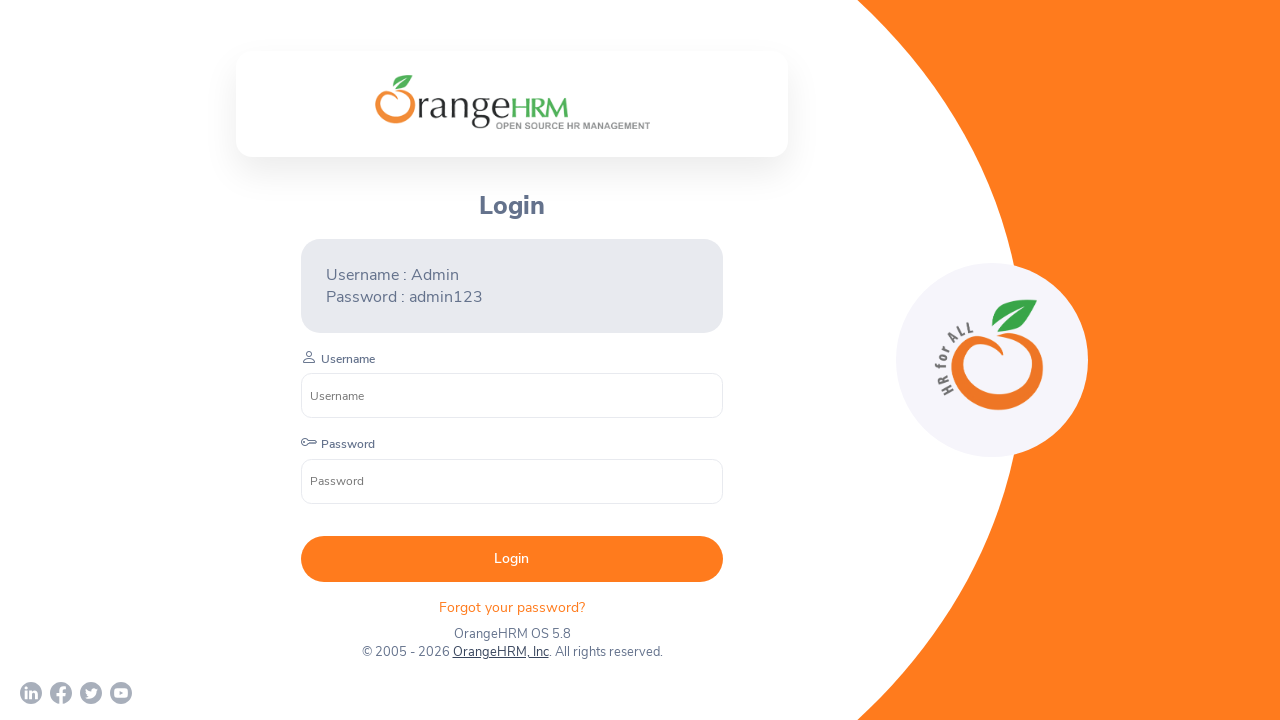

Child tab closed successfully
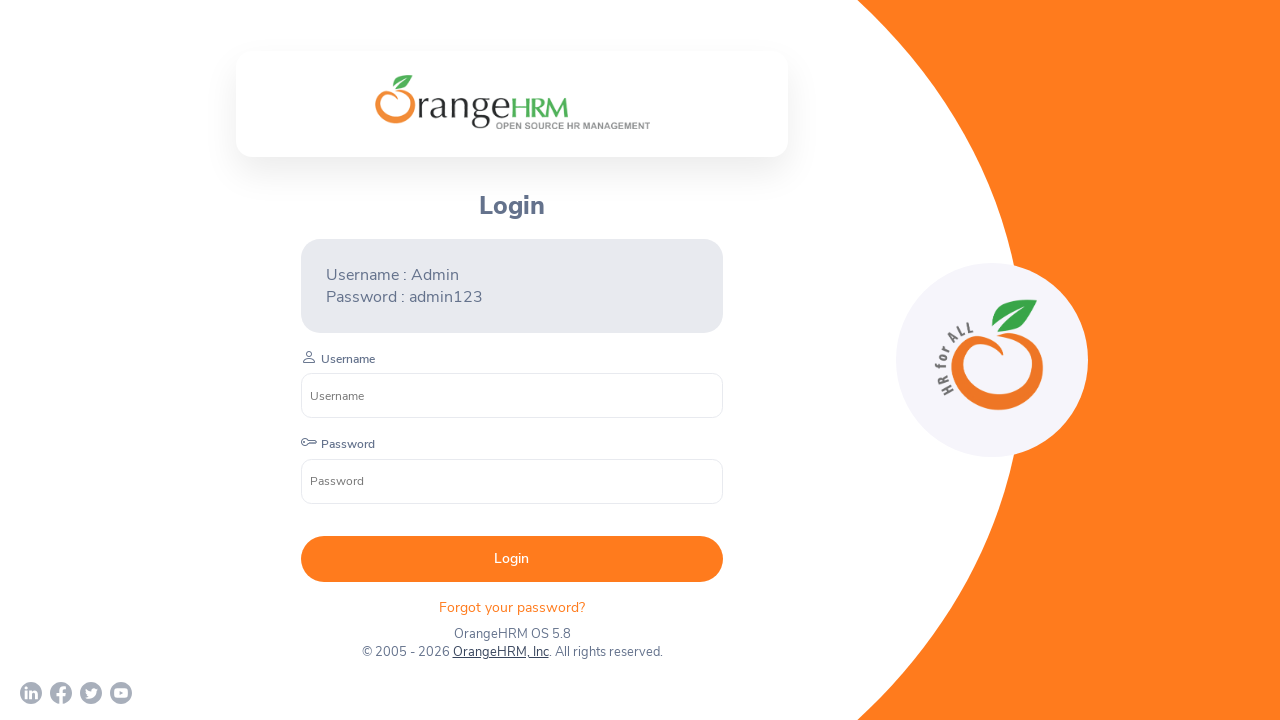

Closing child tab with URL: chrome-error://chromewebdata/
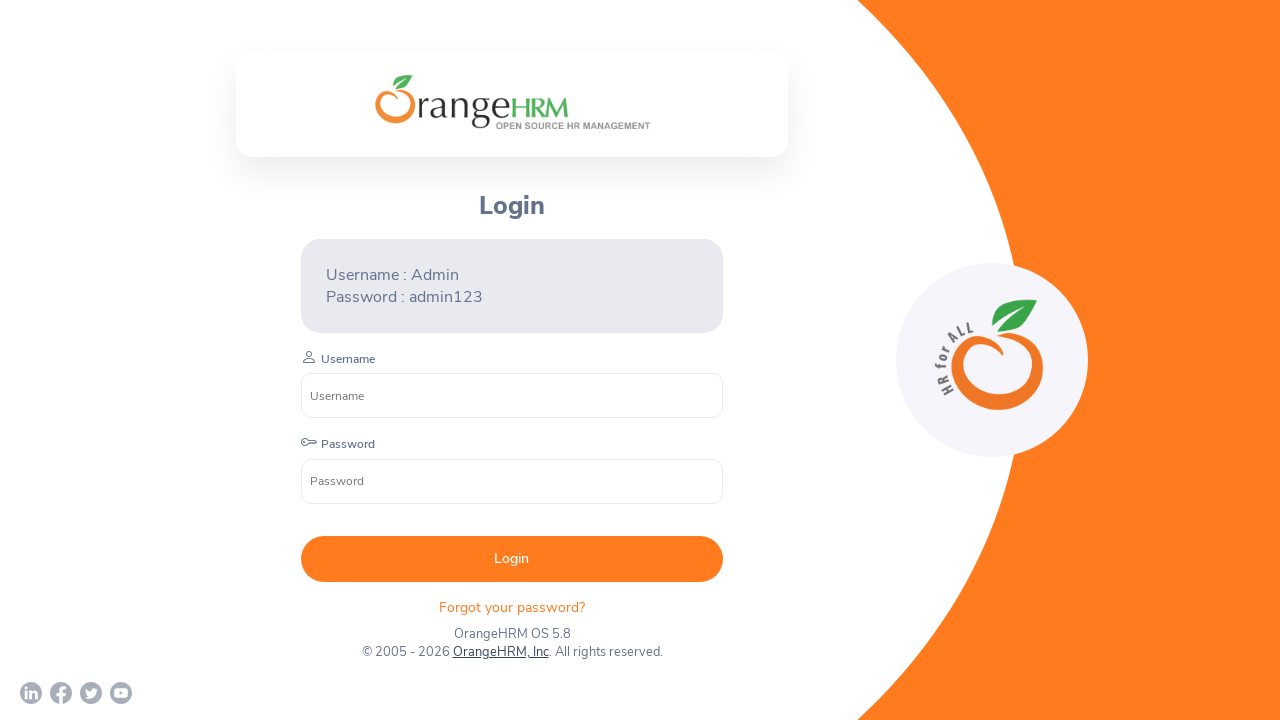

Child tab closed successfully
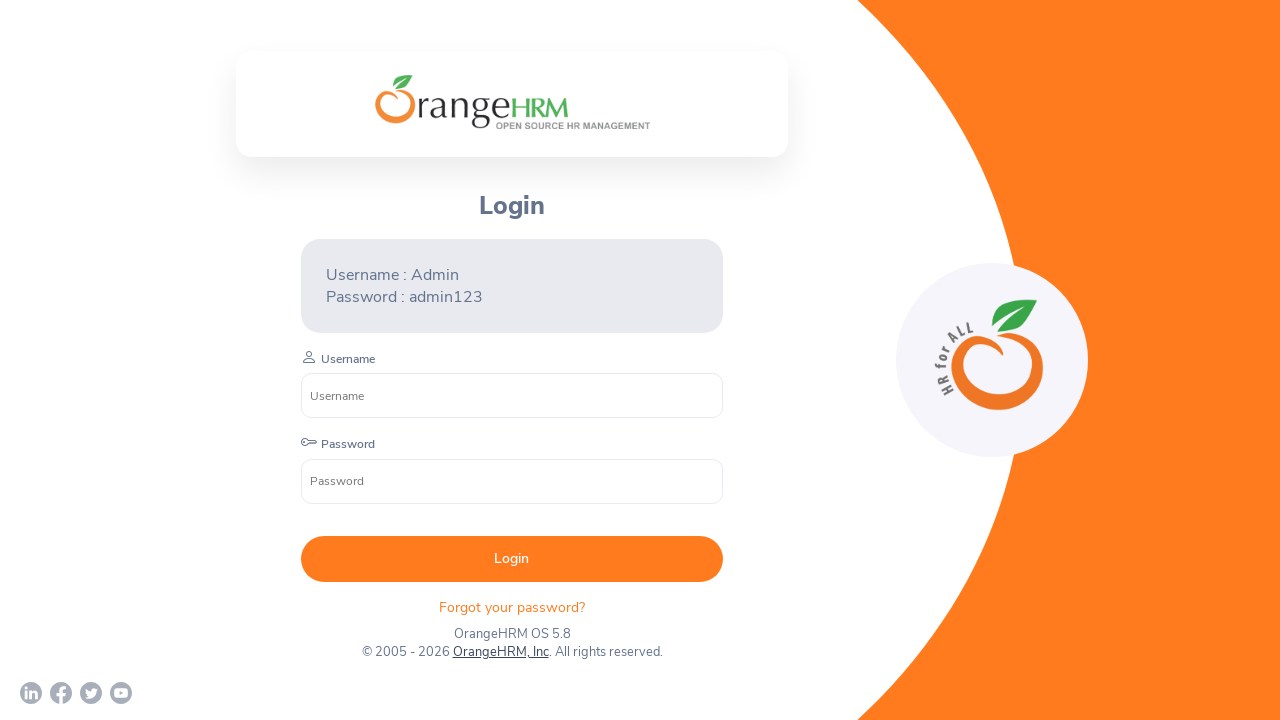

Closing child tab with URL: chrome-error://chromewebdata/
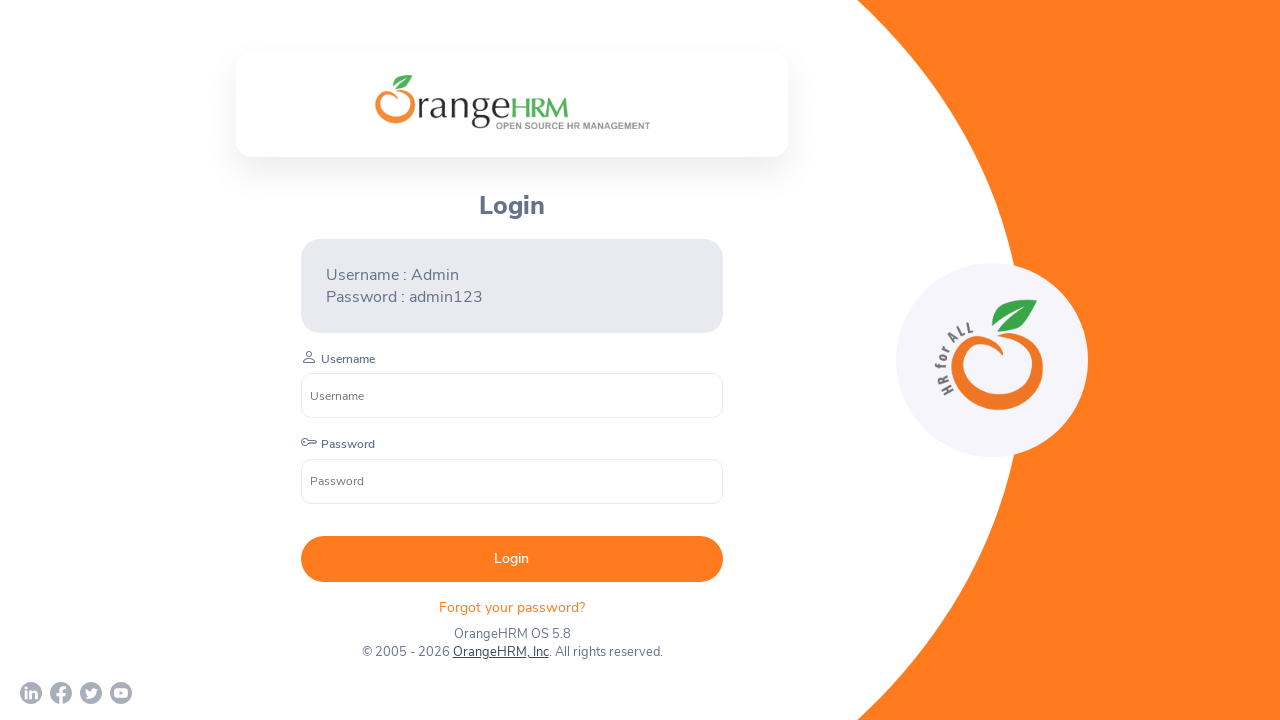

Child tab closed successfully
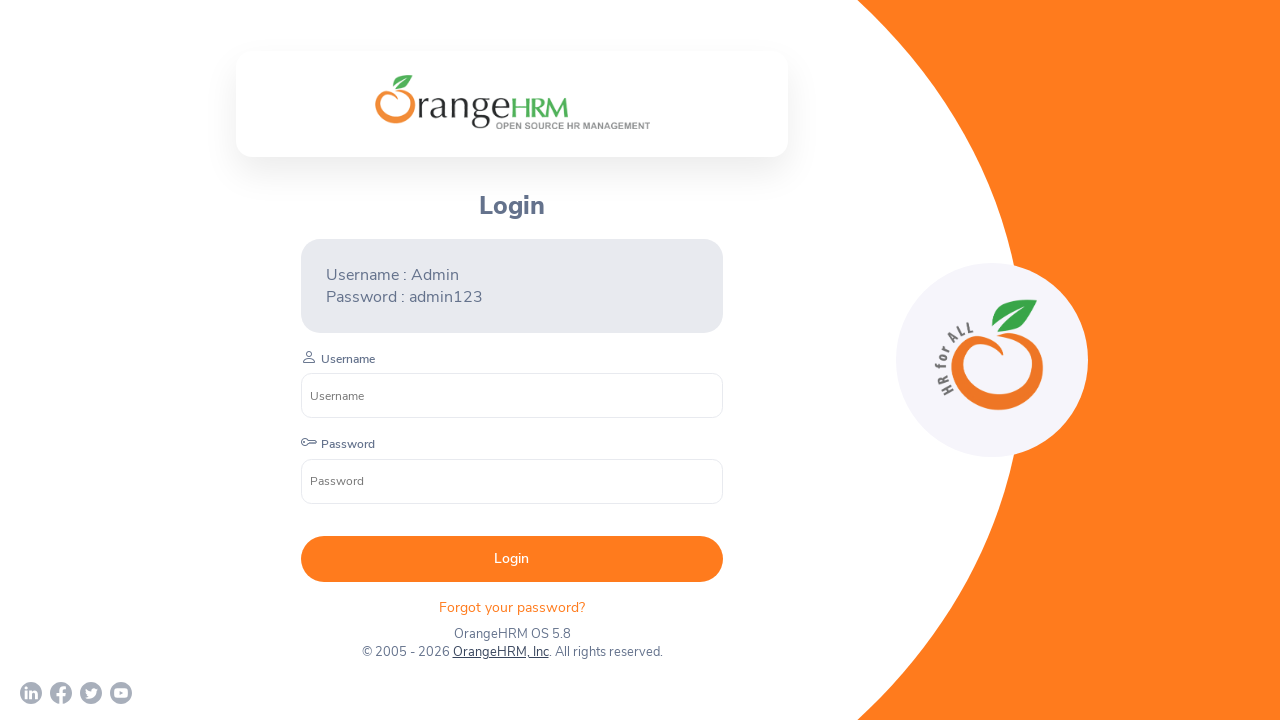

Closing child tab with URL: https://www.youtube.com/c/OrangeHRMInc
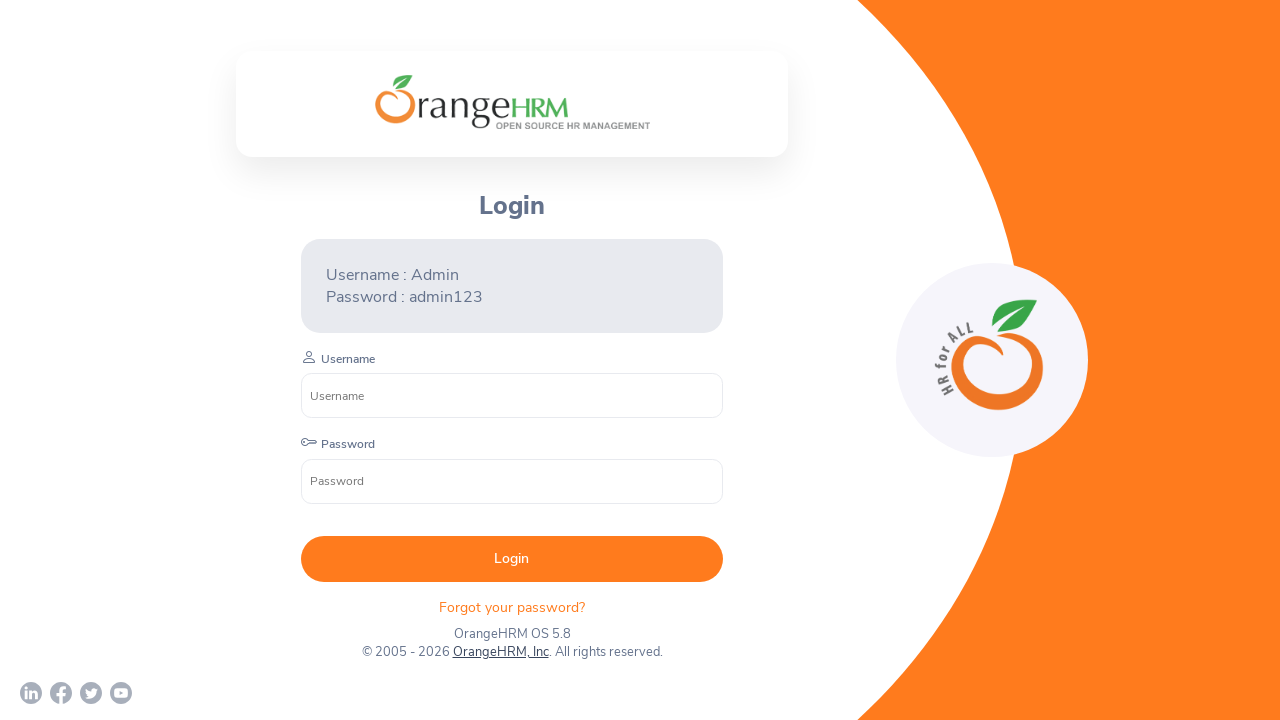

Child tab closed successfully
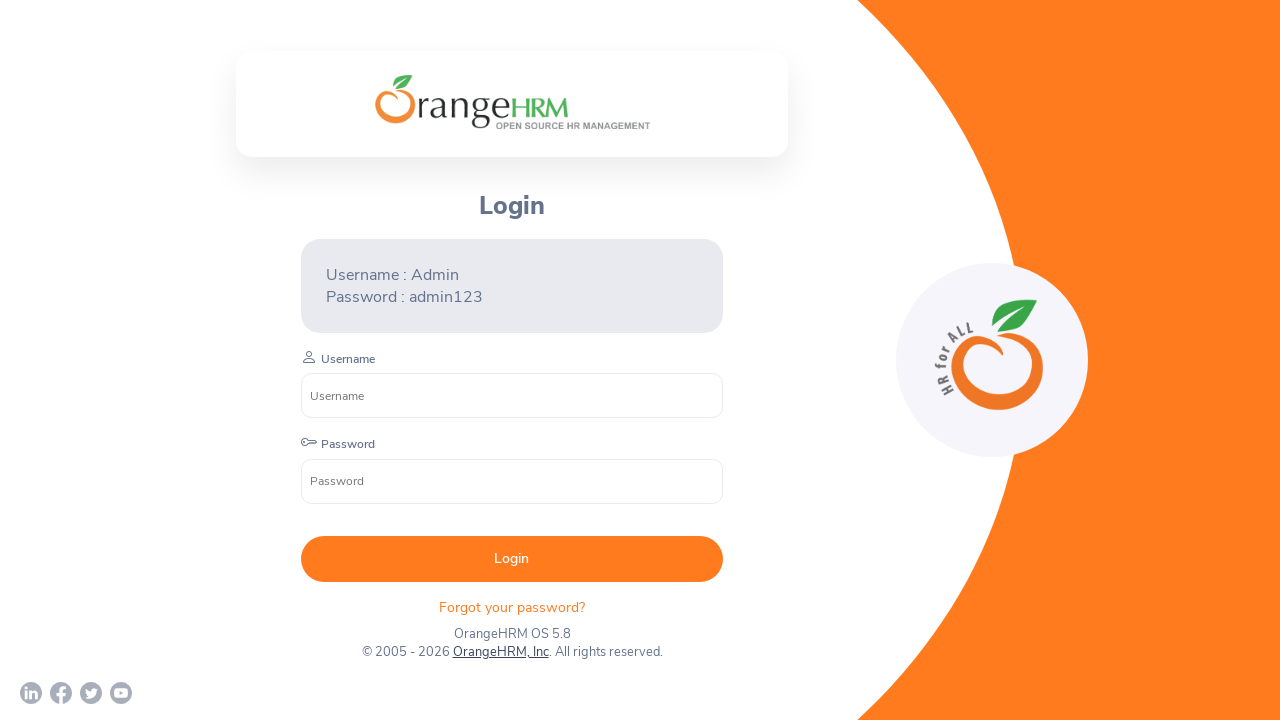

Brought parent/original tab to front
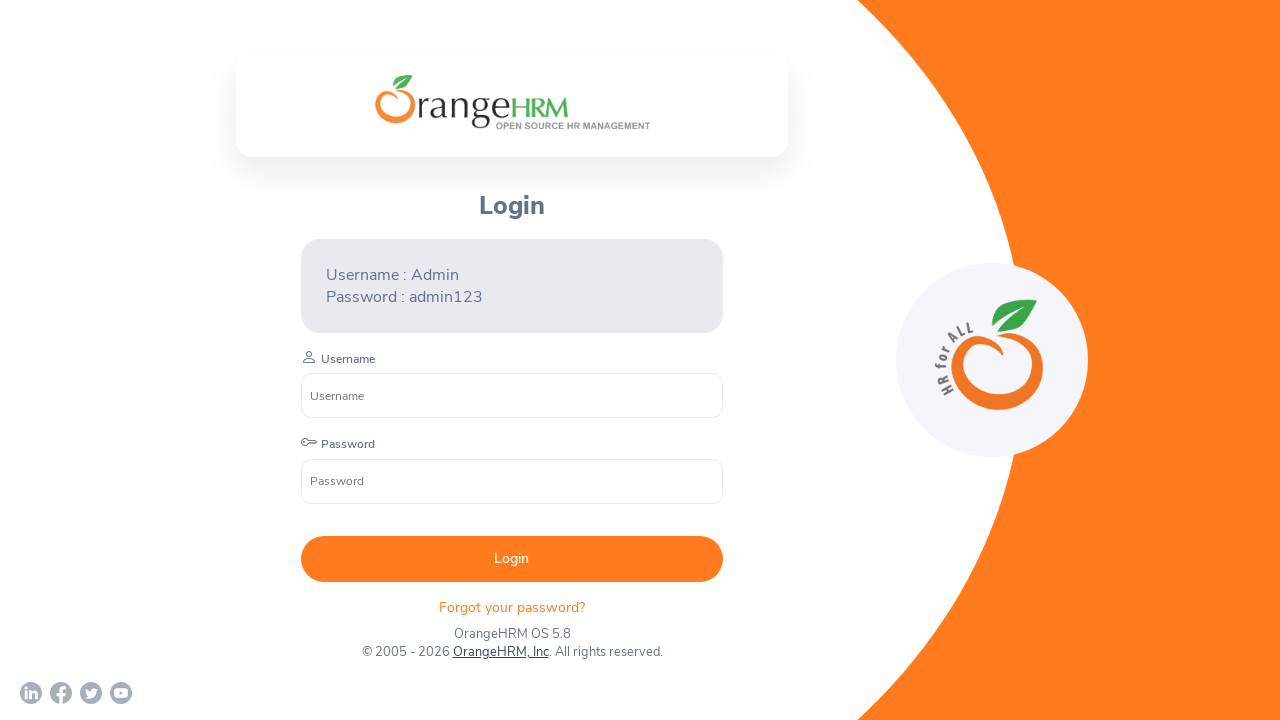

Verified parent page title: OrangeHRM
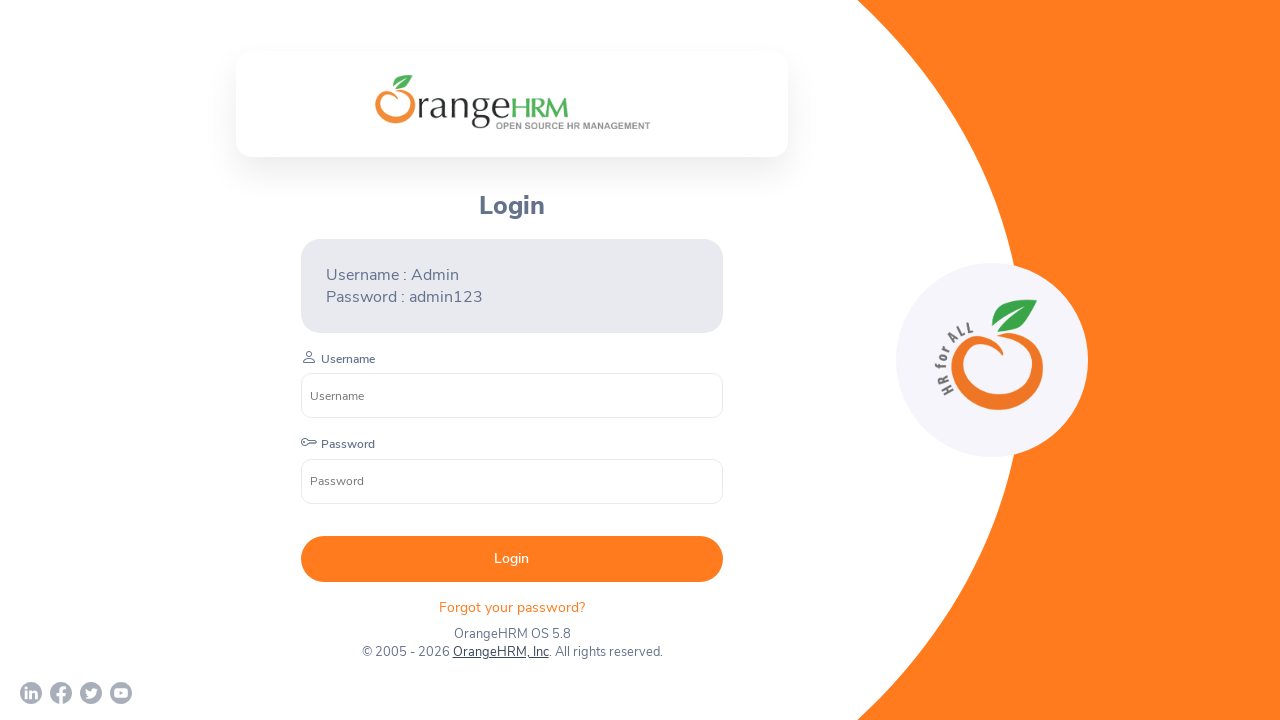

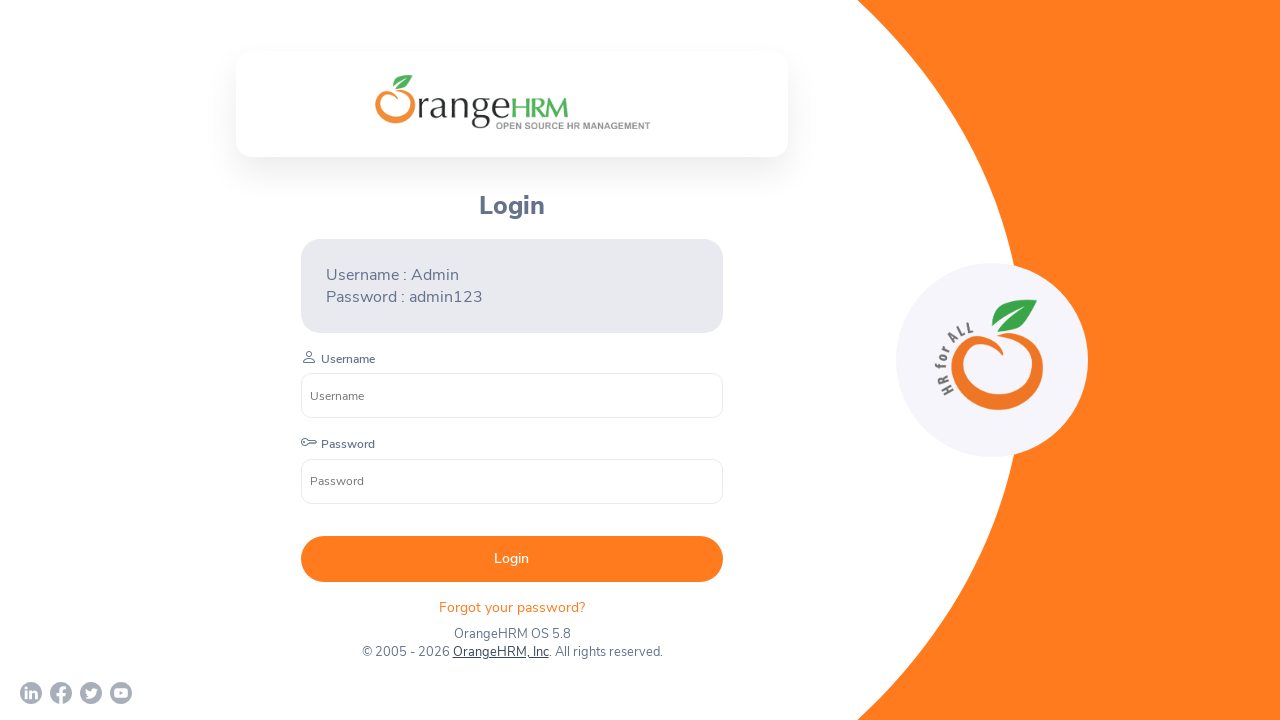